Tests W3Schools JavaScript prompt example by switching to iframe, triggering a prompt alert, entering text, and verifying the text appears on the page

Starting URL: https://www.w3schools.com/jsref/tryit.asp?filename=tryjsref_prompt

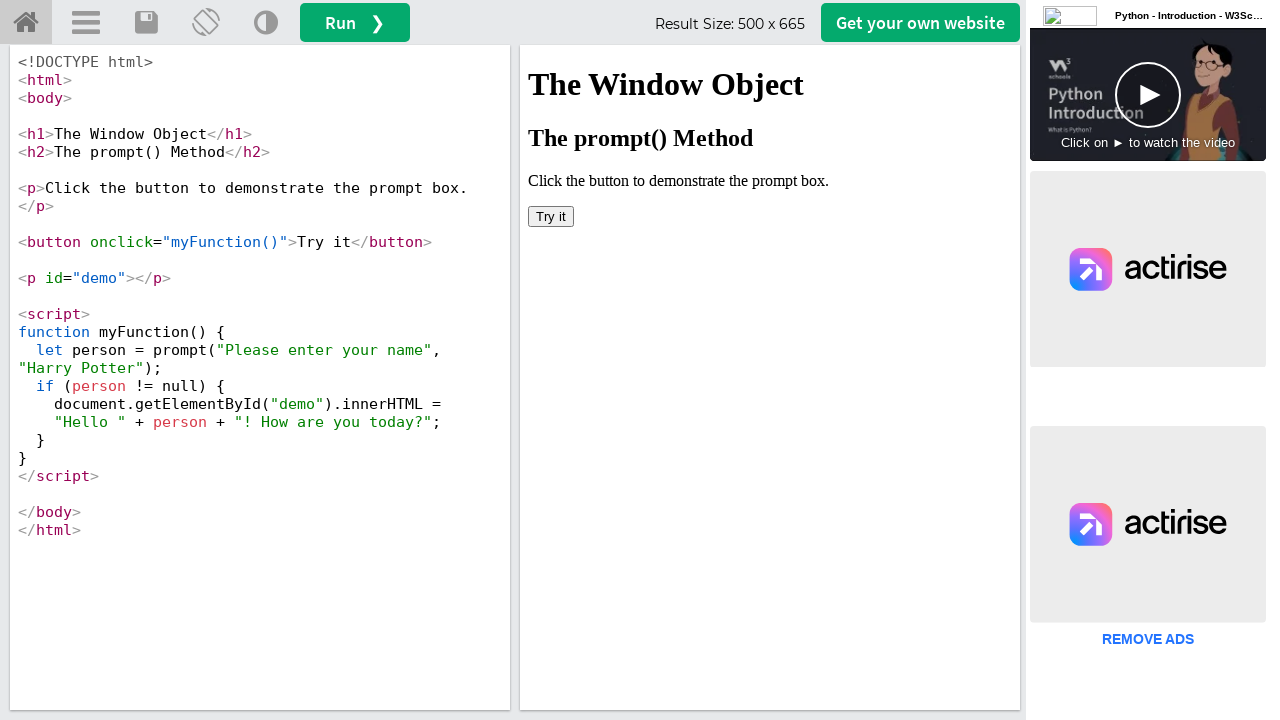

Switched to iframeResult containing the JavaScript prompt example
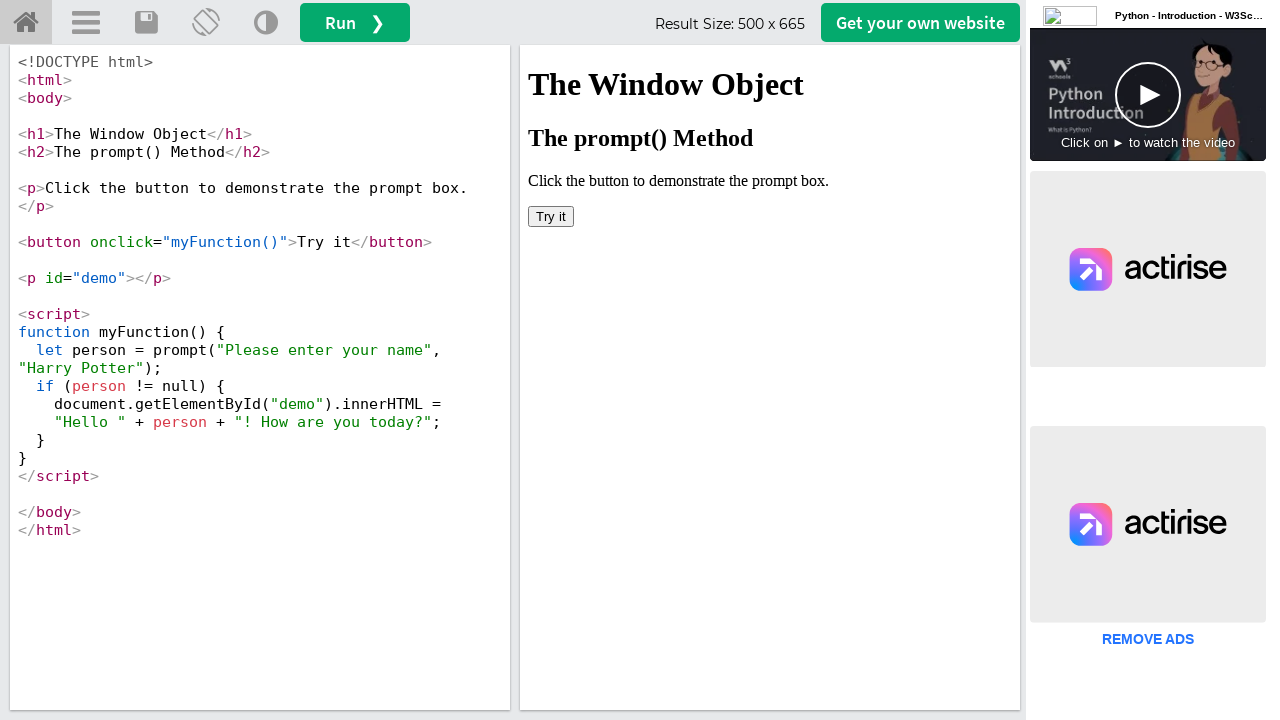

Clicked 'Try it' button to trigger prompt dialog at (551, 216) on button:has-text('Try it')
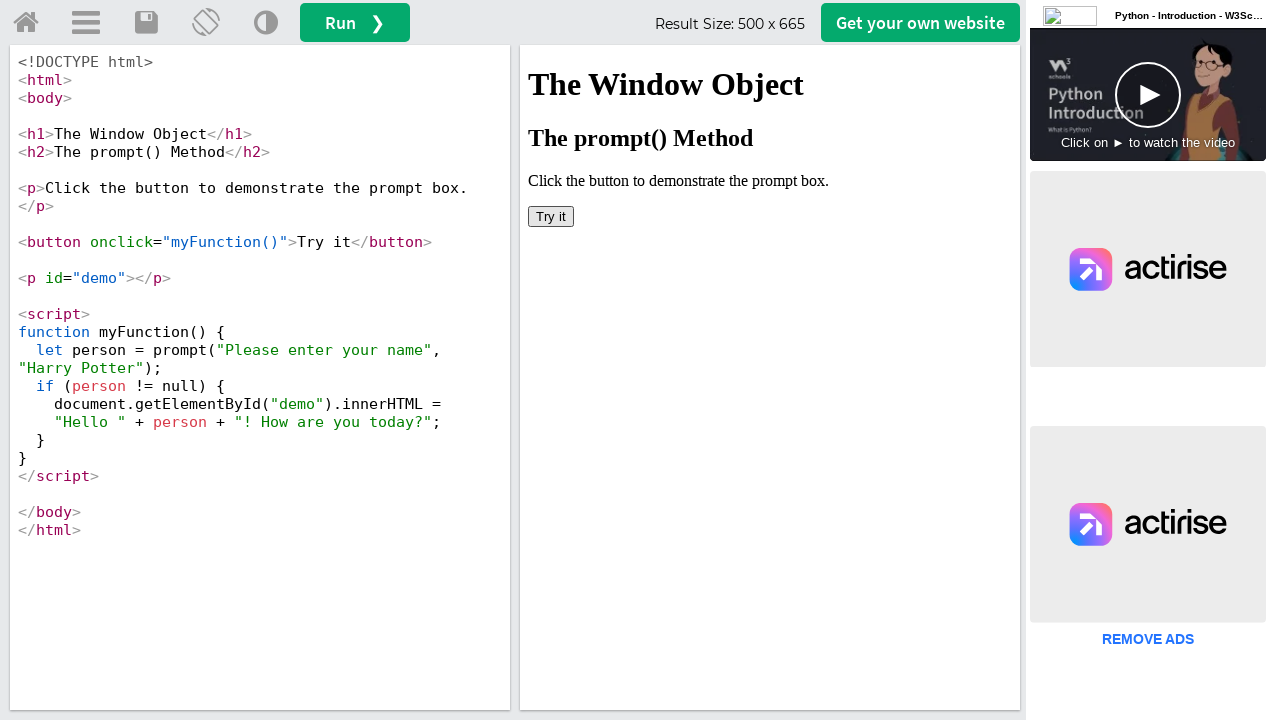

Set up dialog handler to accept prompt and enter 'TestUser123'
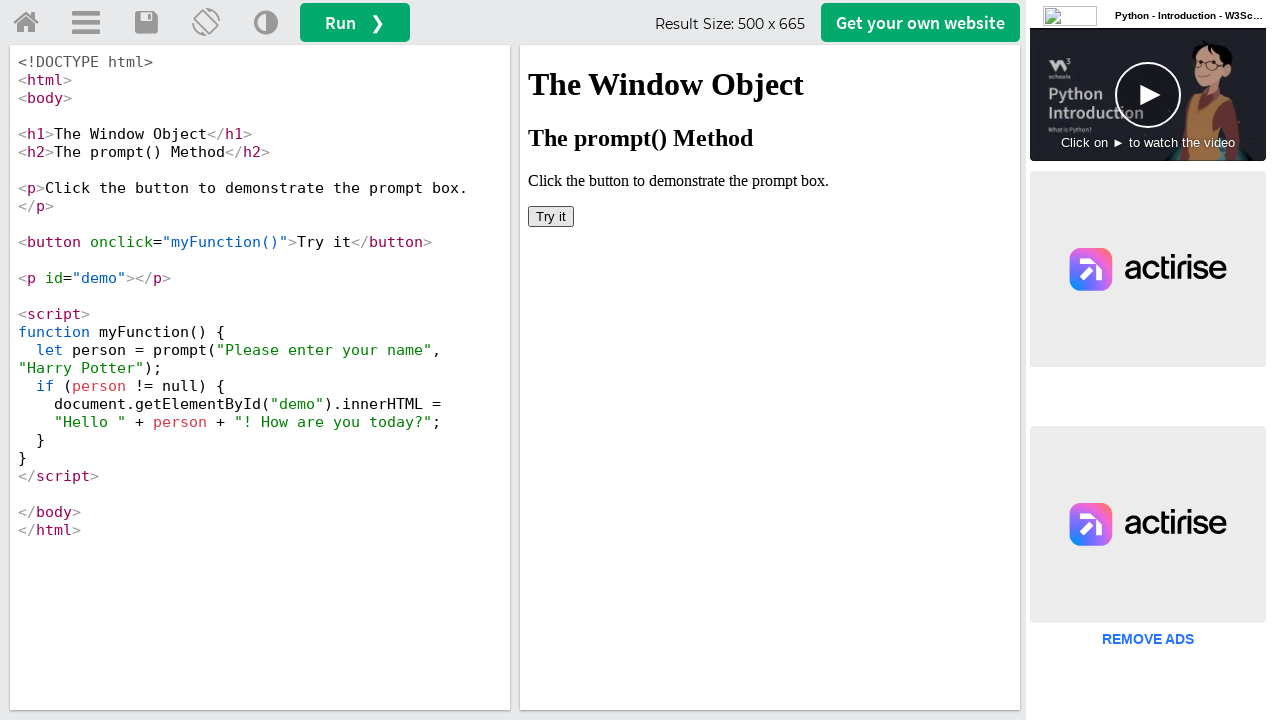

Clicked 'Try it' button again to trigger prompt with dialog handler active at (551, 216) on button:has-text('Try it')
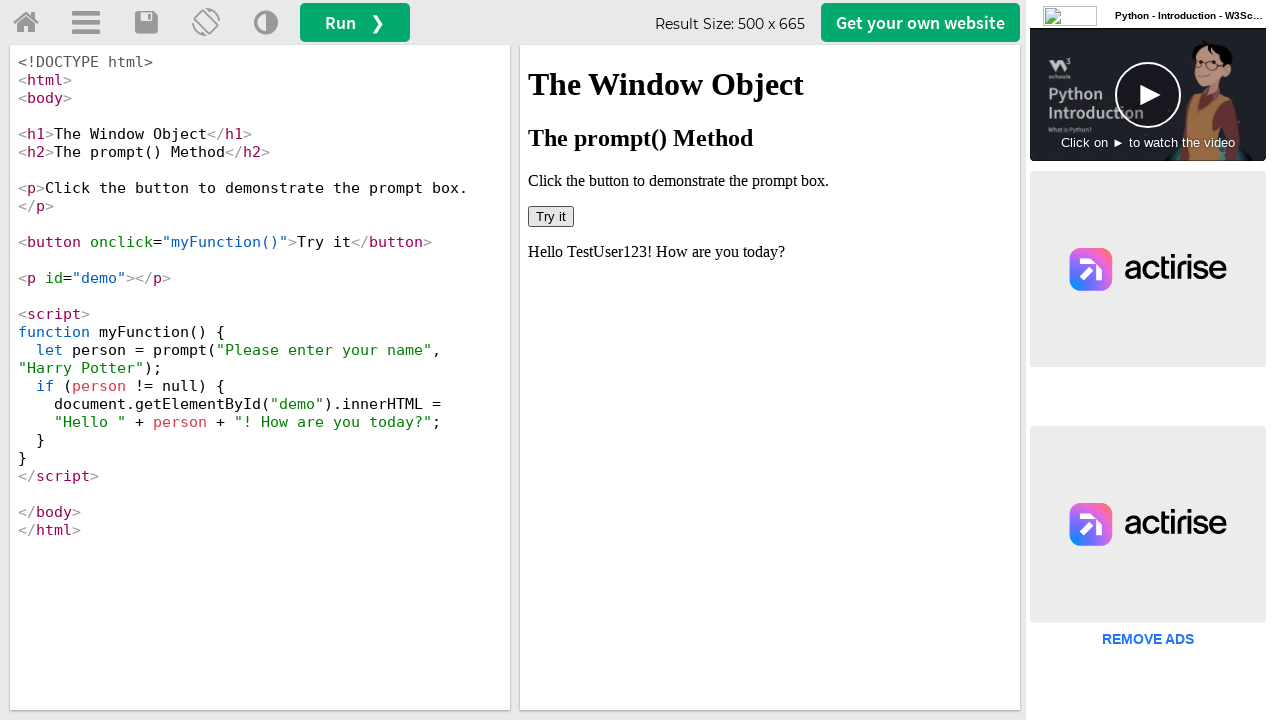

Retrieved text content from #demo element
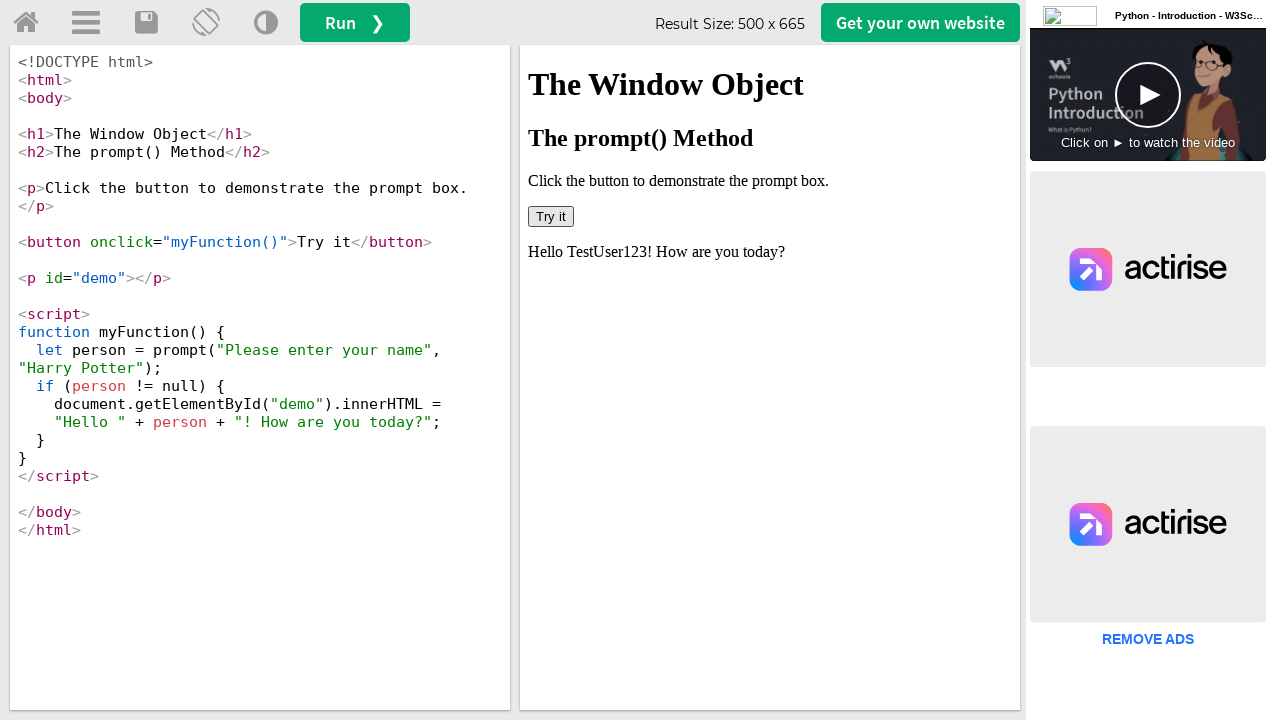

Verified that 'TestUser123' appears in the demo text output
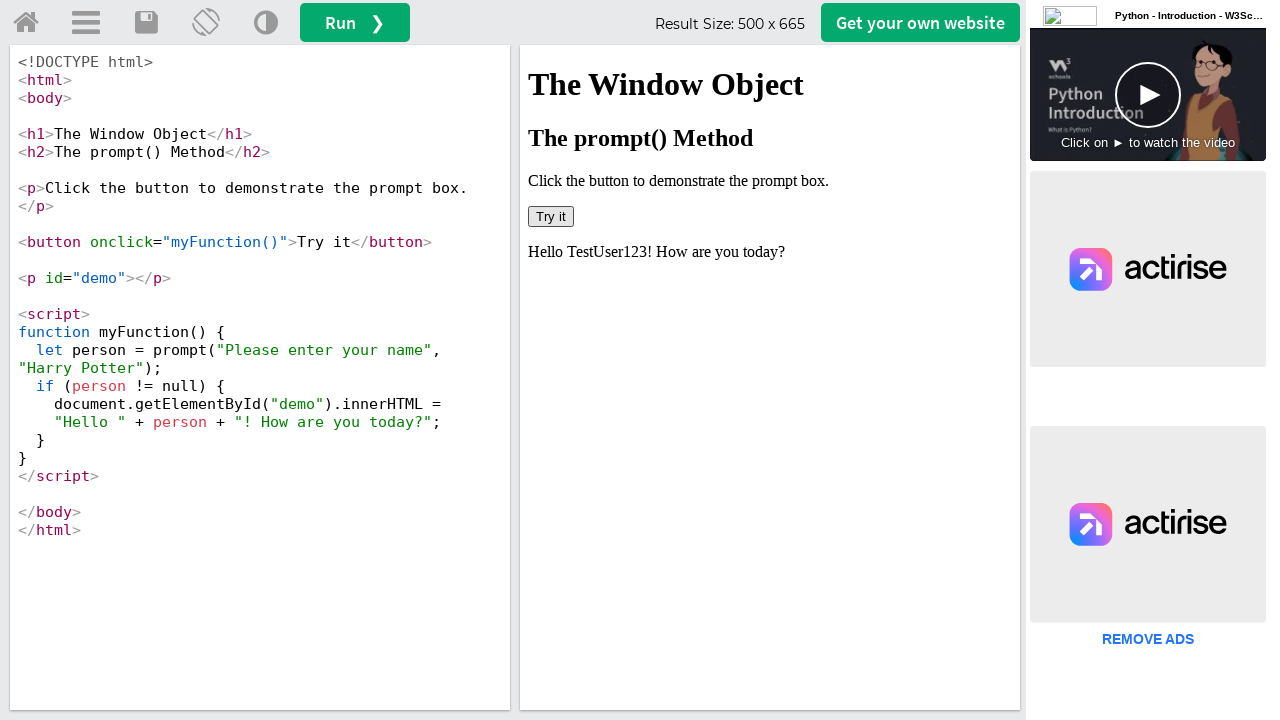

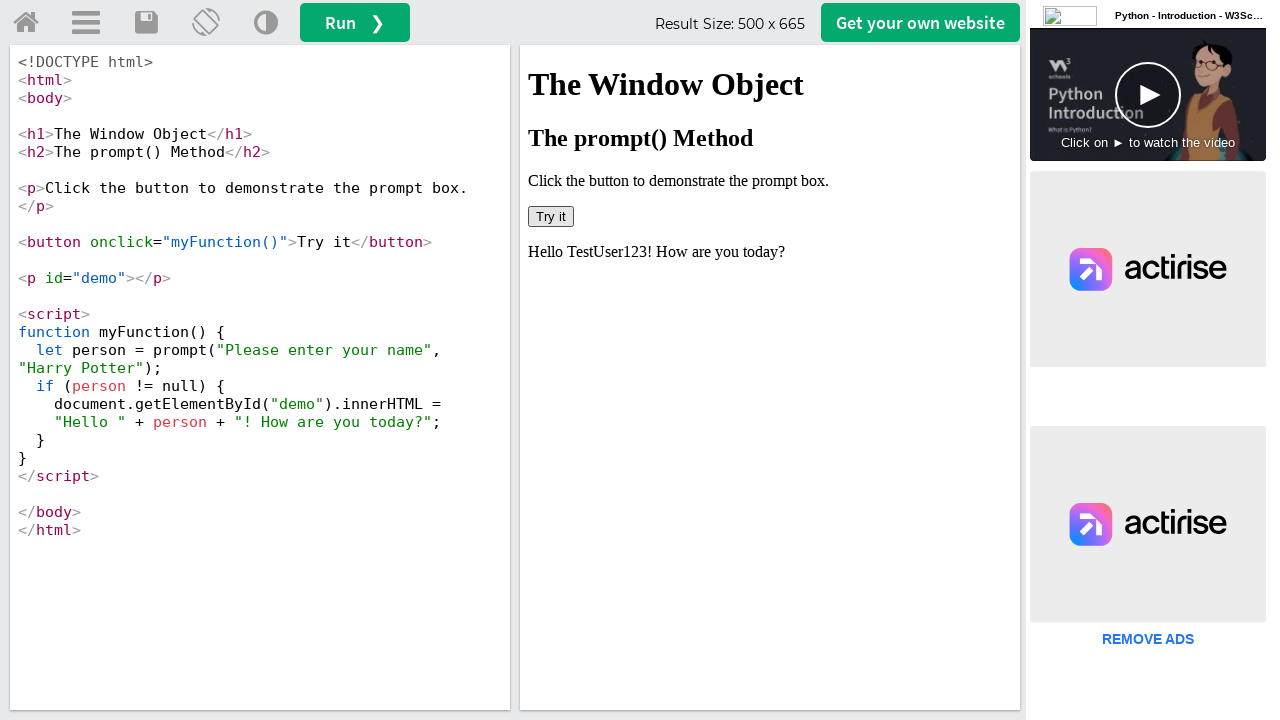